Navigates between Guru99 pages, retrieves page information like title and URL, and verifies the navigation worked correctly

Starting URL: https://www.guru99.com/

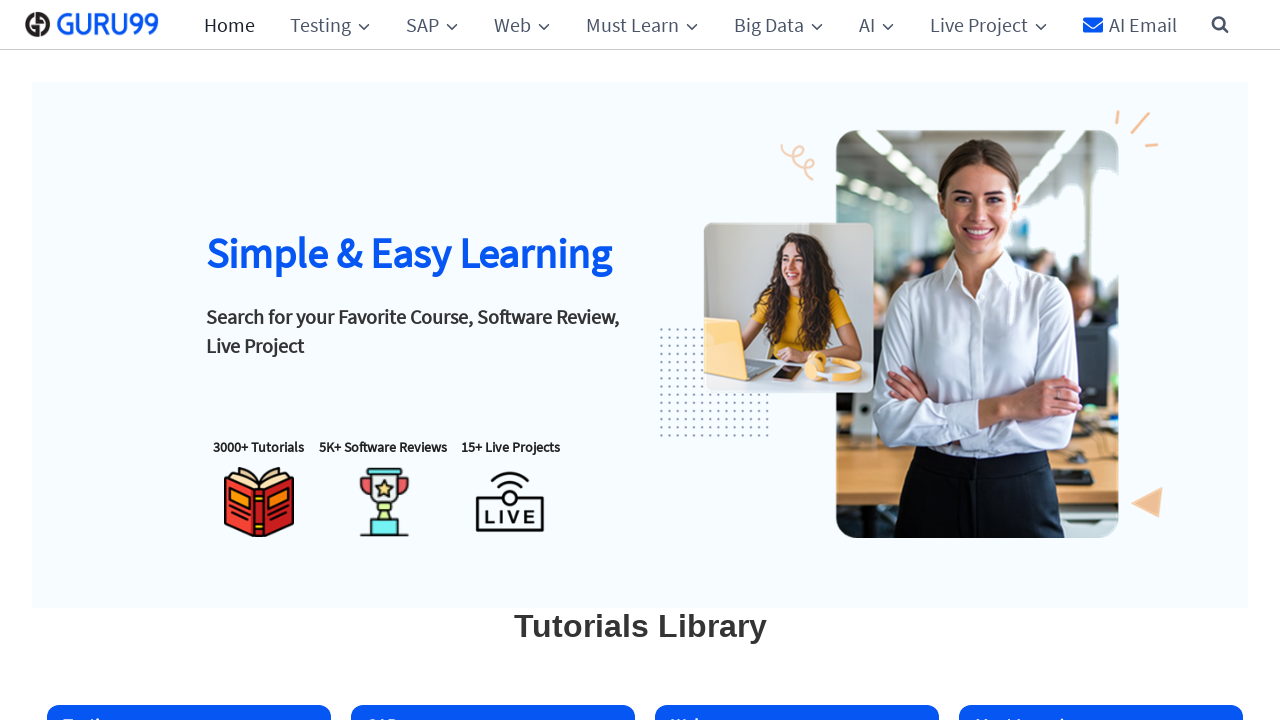

Retrieved page title from main Guru99 page
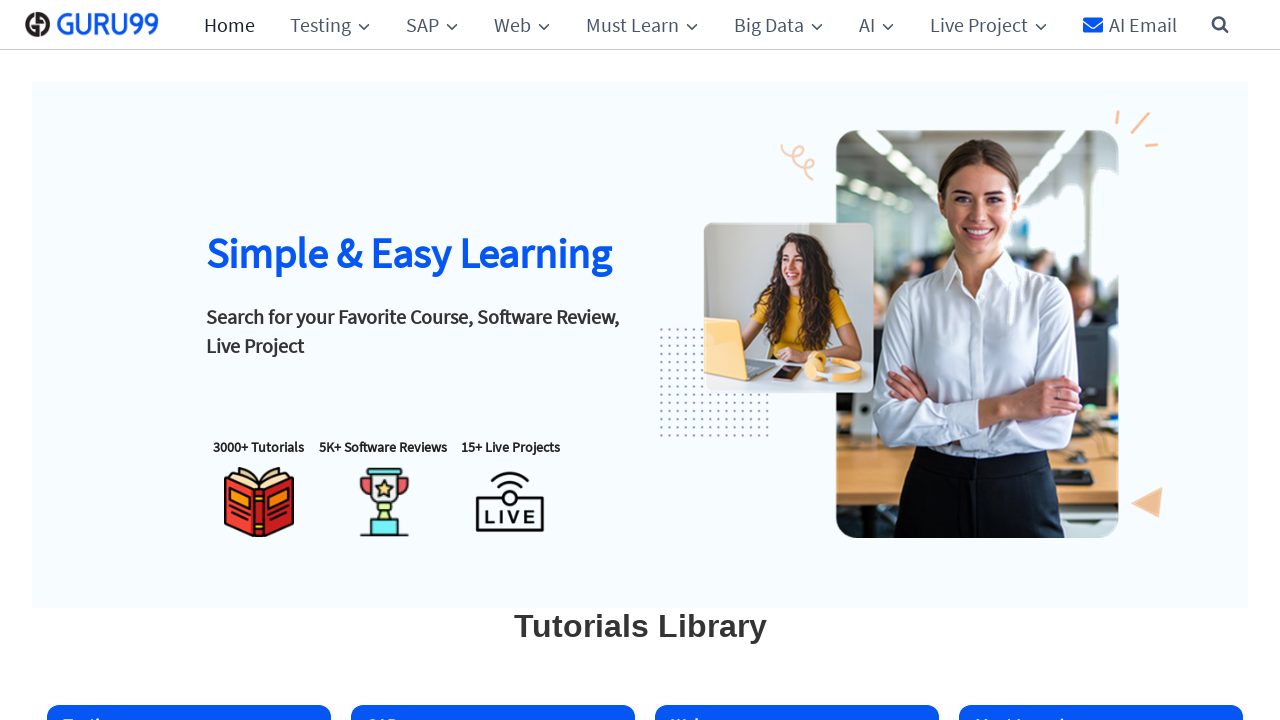

Retrieved page URL from main Guru99 page
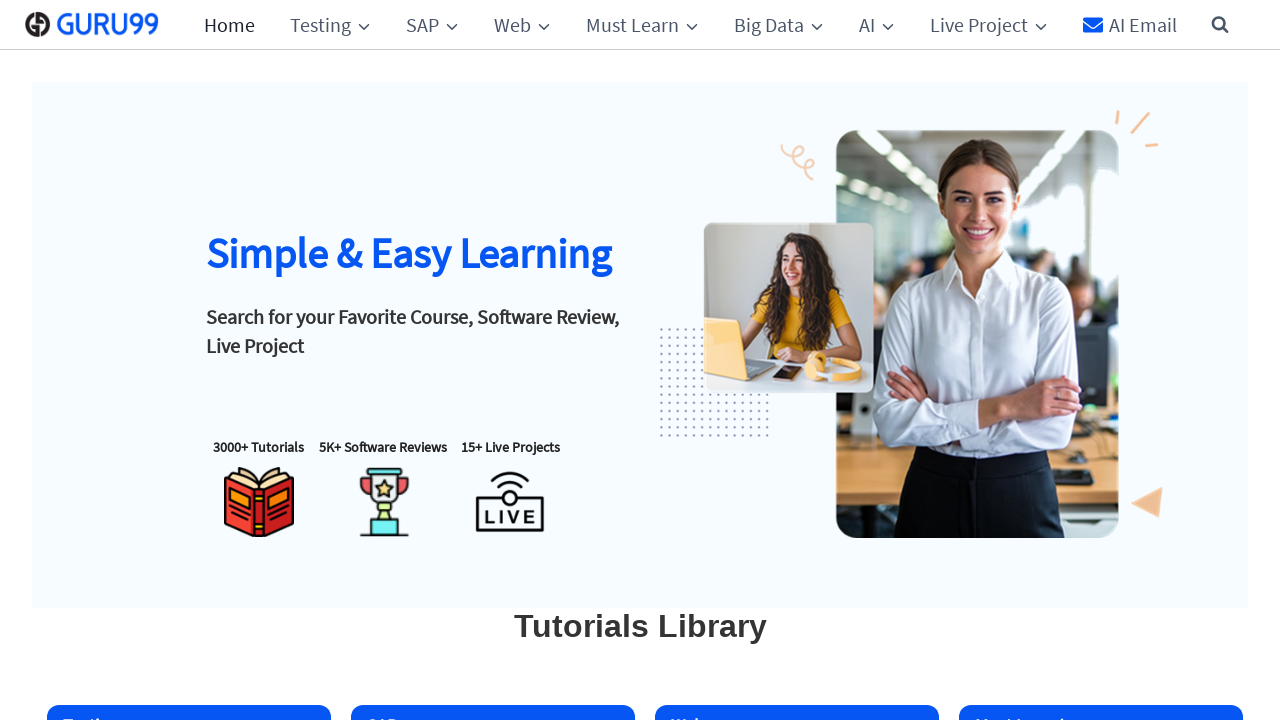

Retrieved page source content from main page
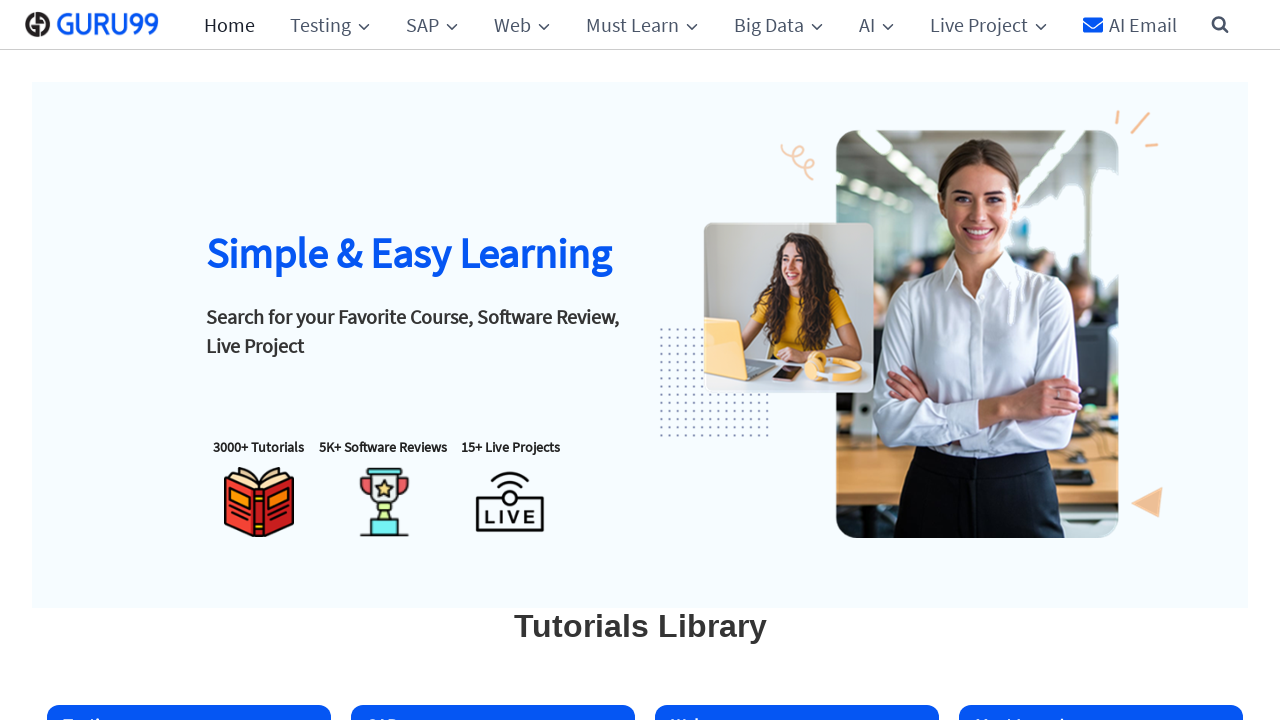

Navigated to Guru99 Agile Testing Course page
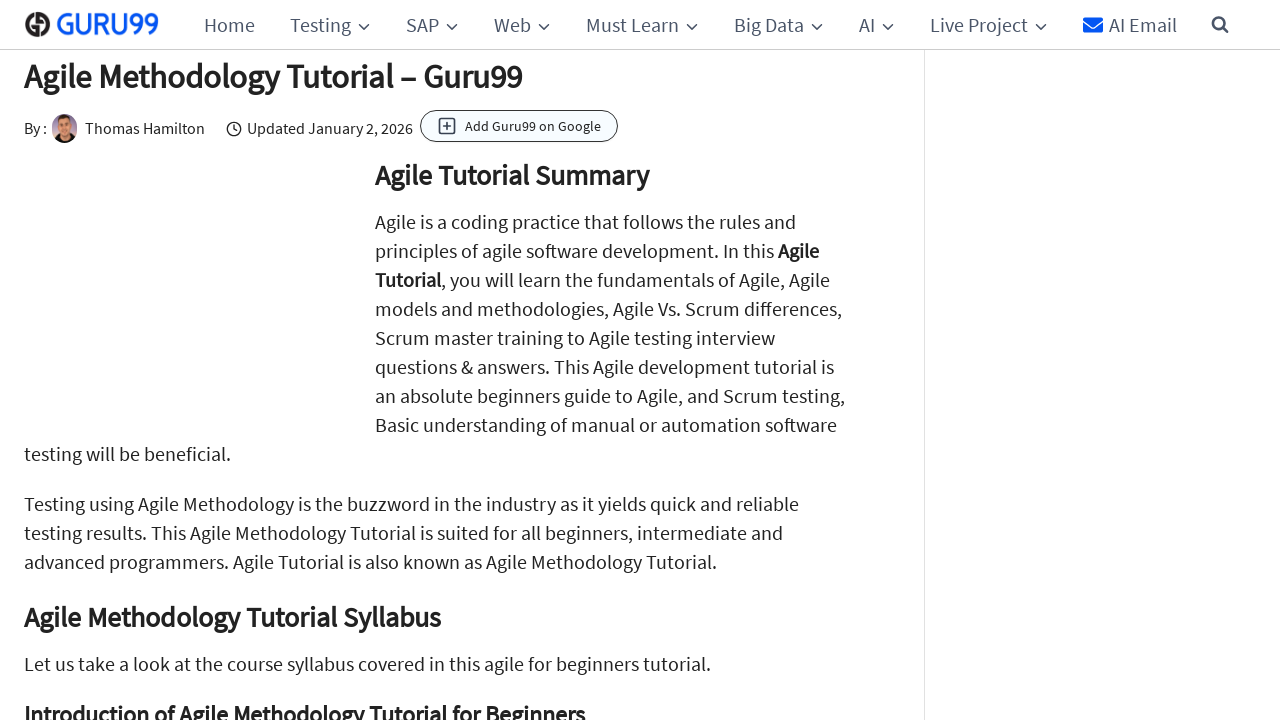

Retrieved page title from Agile Testing Course page
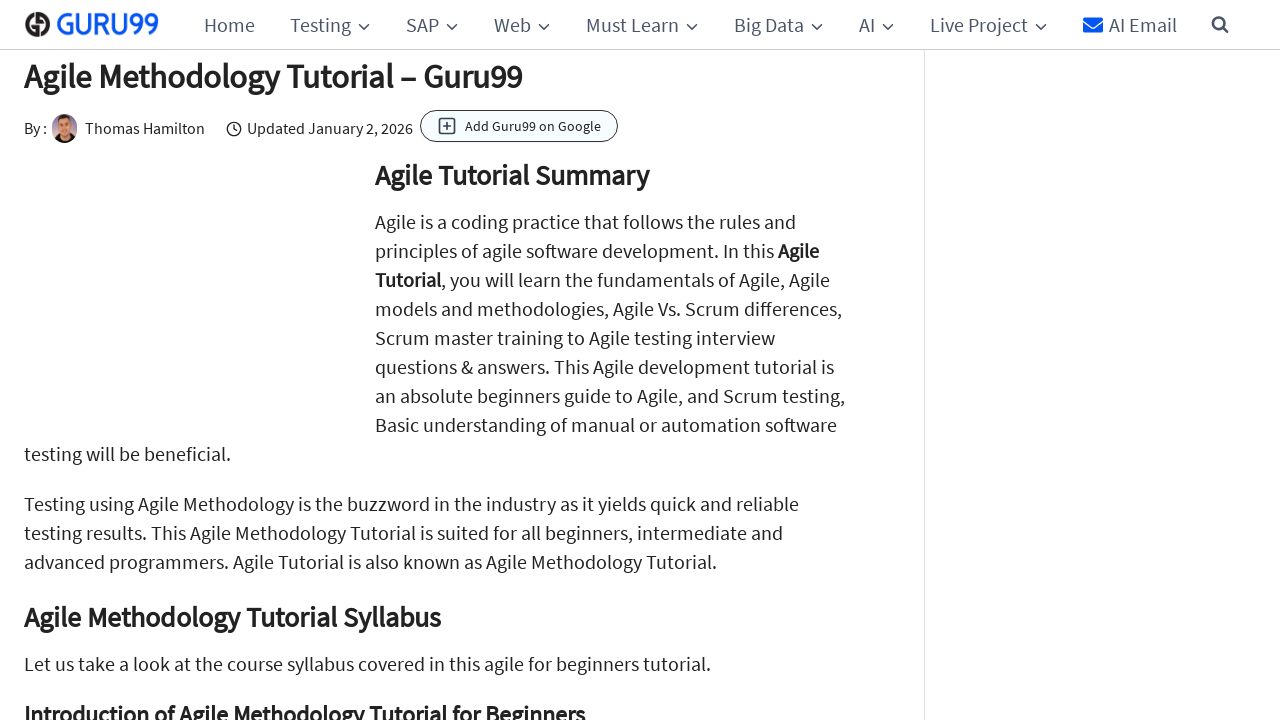

Retrieved page URL from Agile Testing Course page
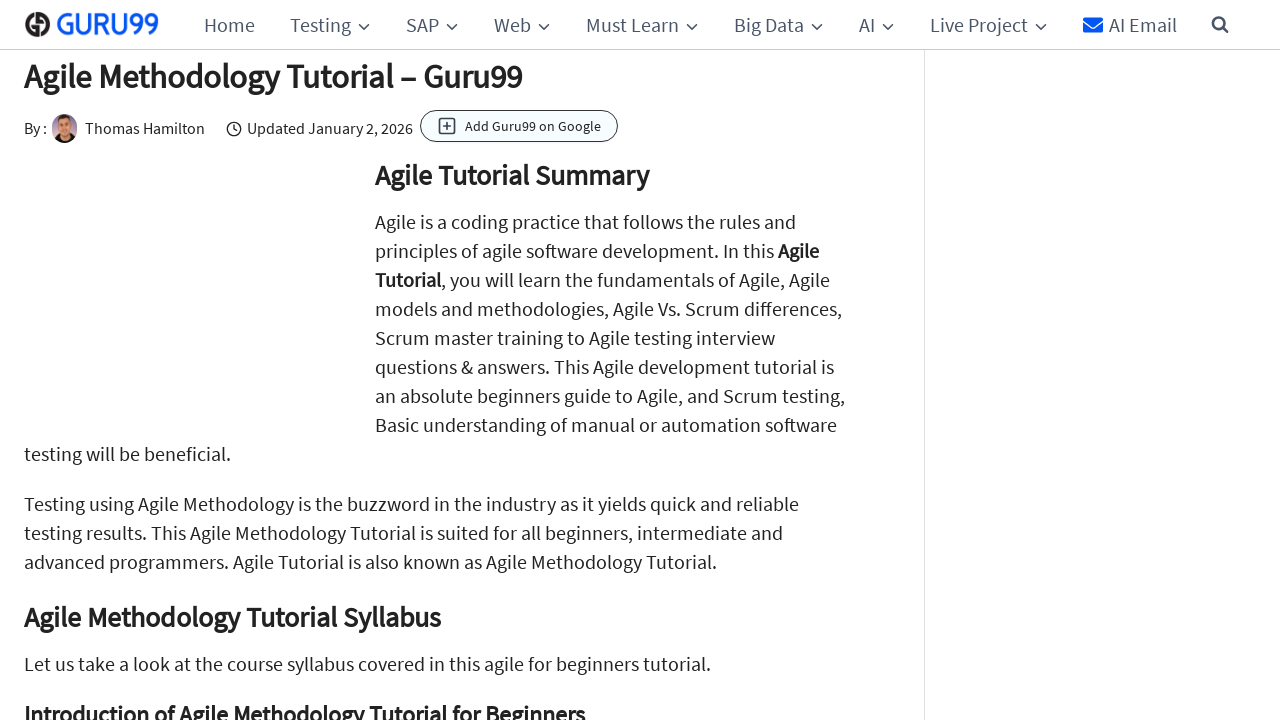

URL verification successful - navigated to correct page
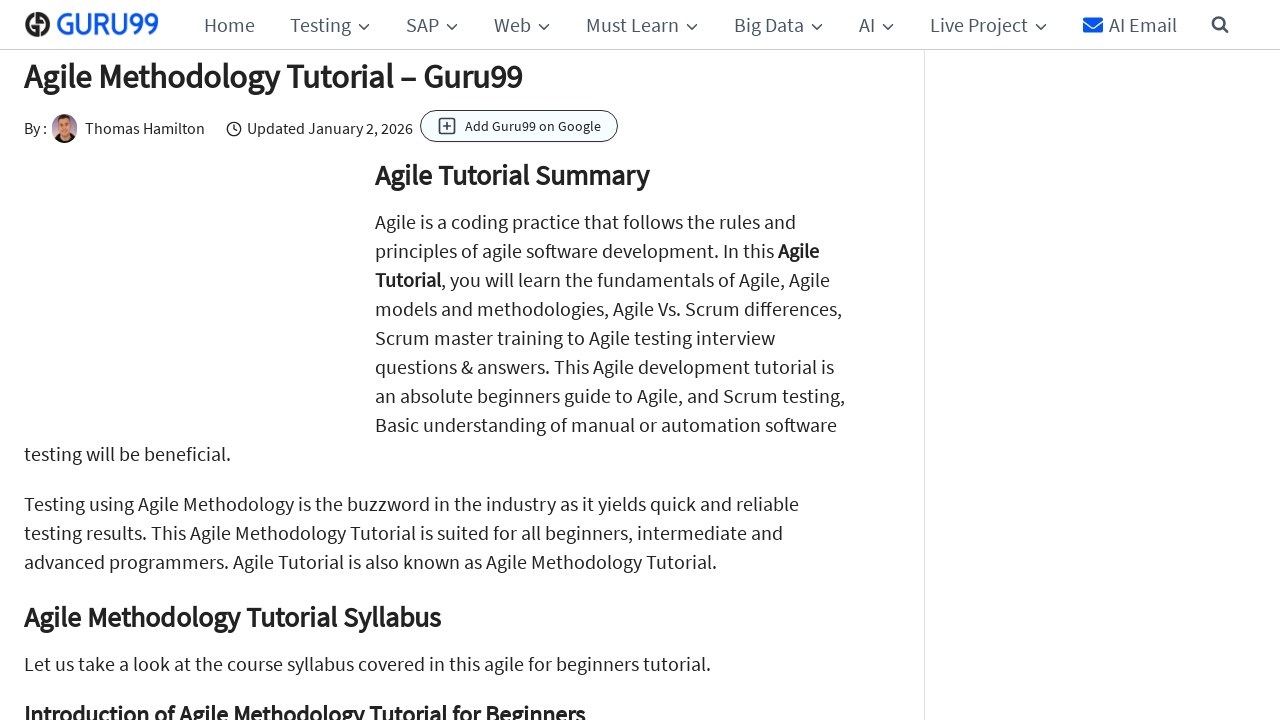

Retrieved page source content from Agile Testing Course page
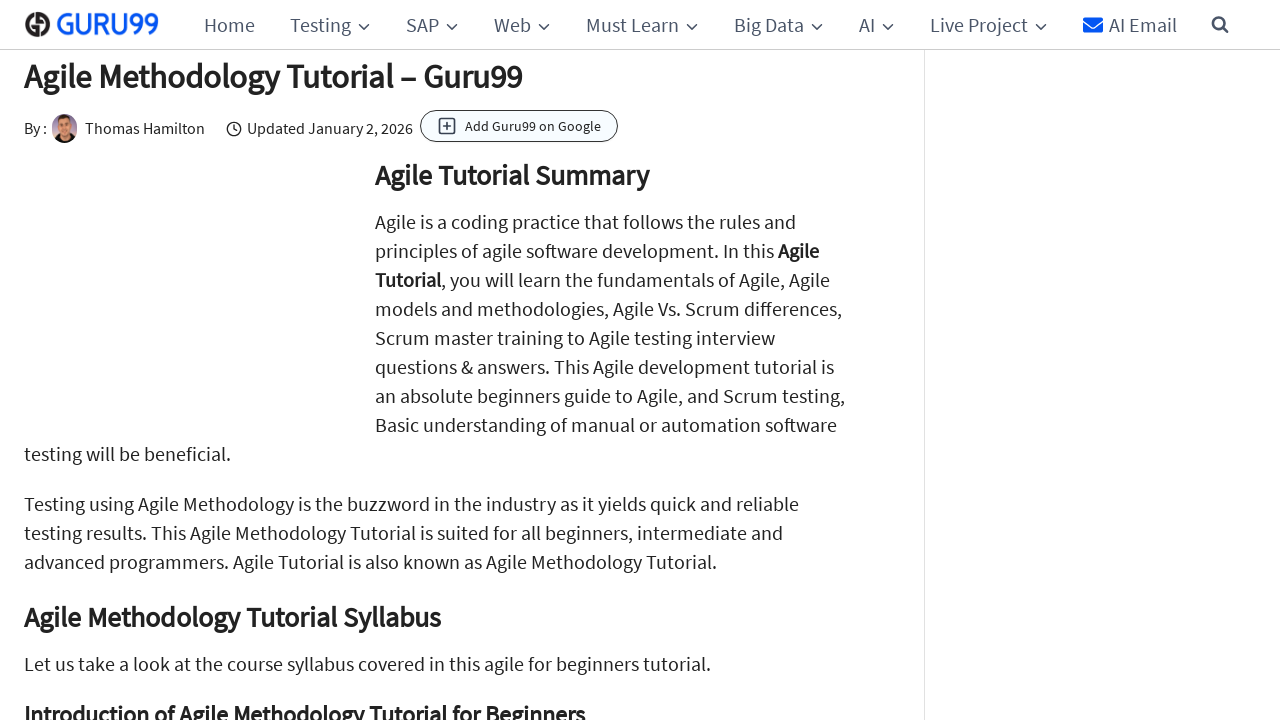

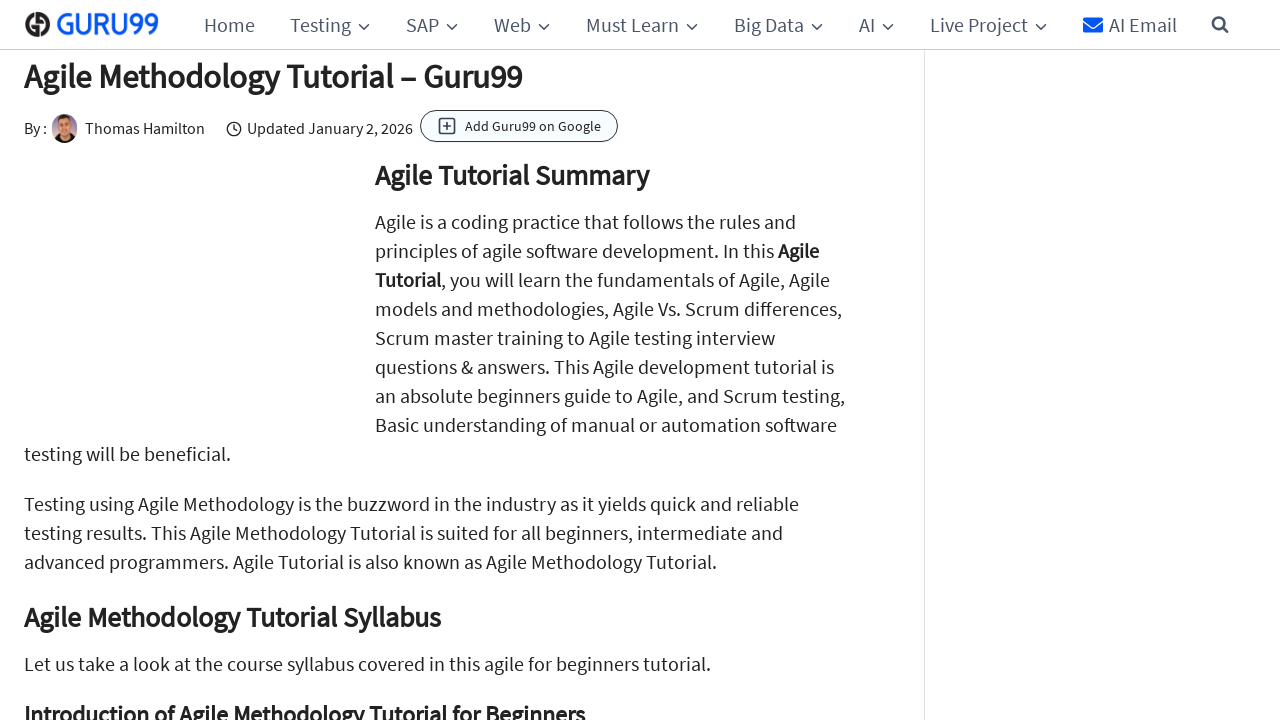